Tests TodoMVC application functionality by adding TODO items, verifying their presence, marking one as completed (checking for strike-through styling), and deleting a TODO item to verify removal.

Starting URL: https://todomvc.com/examples/react/dist/

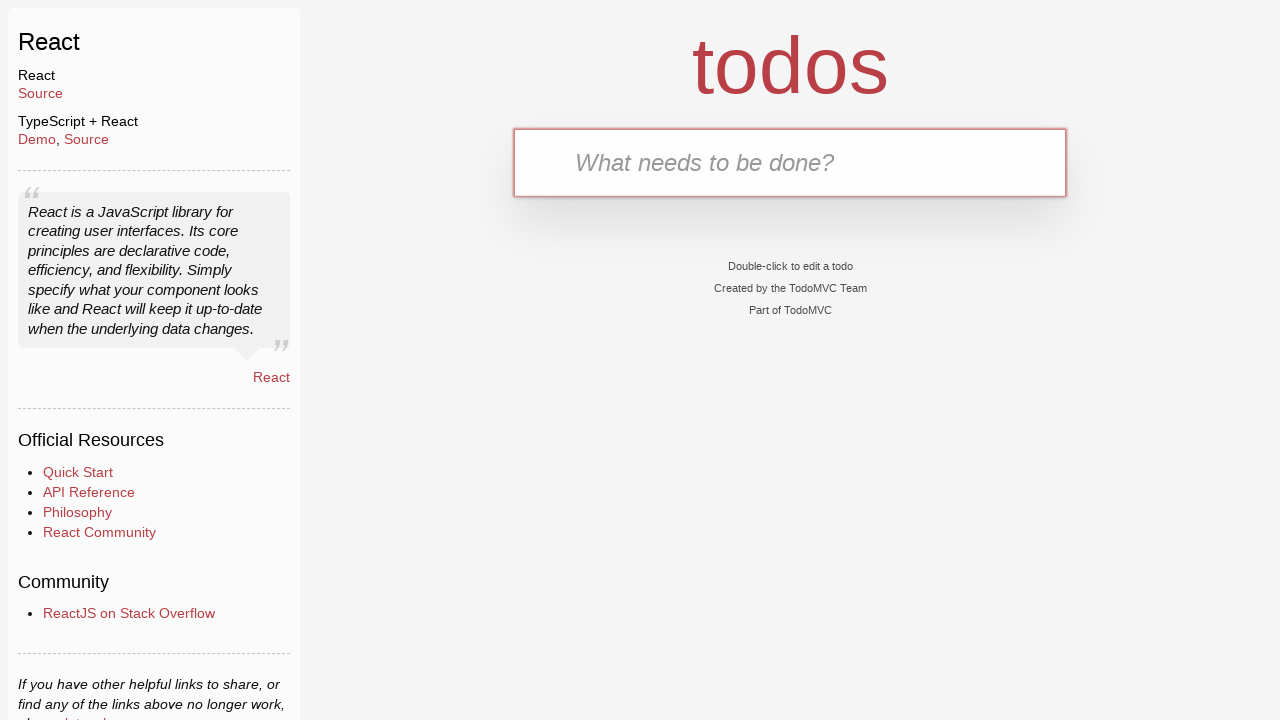

Filled new TODO input field with first TODO item on .new-todo
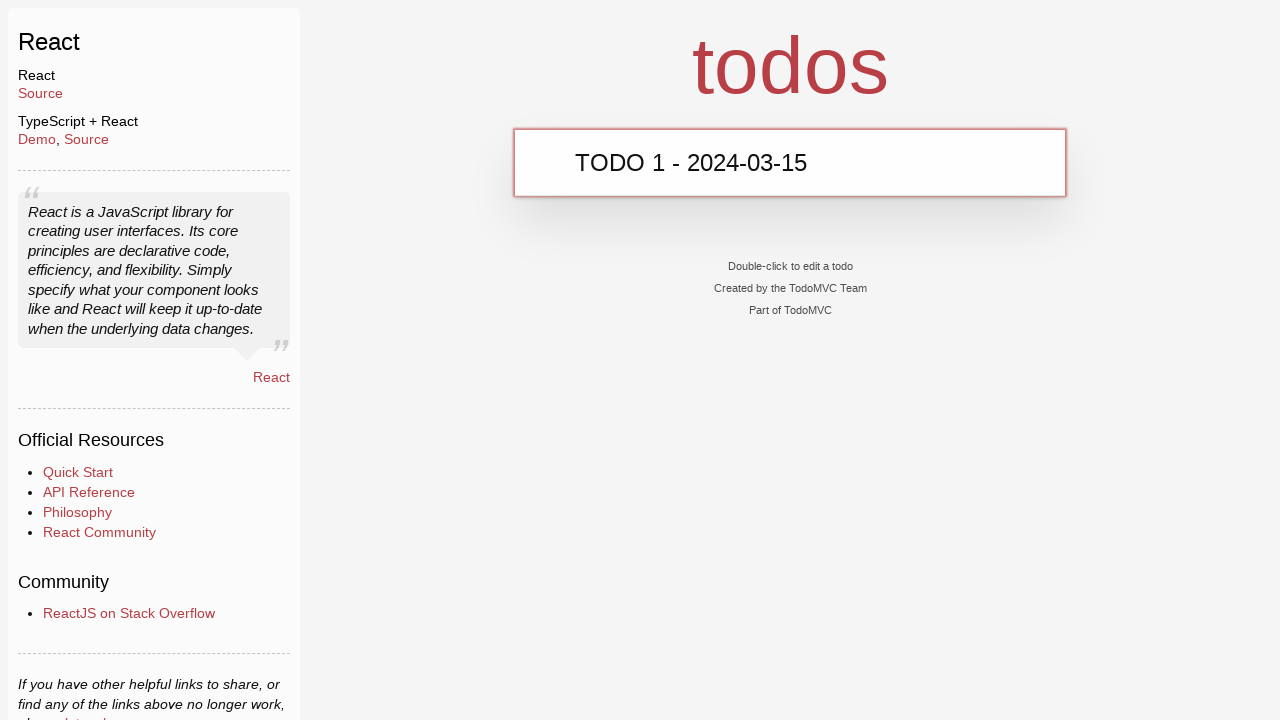

Pressed Enter to add first TODO item to the list on .new-todo
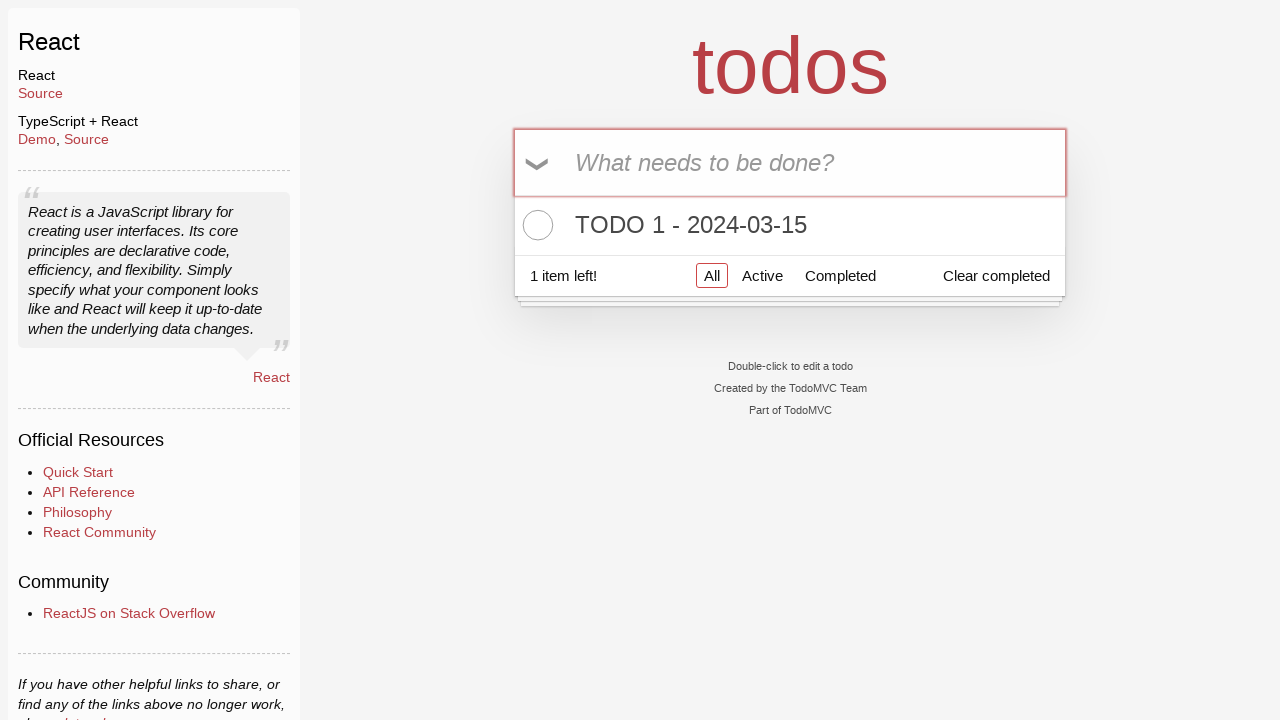

Filled new TODO input field with second TODO item on .new-todo
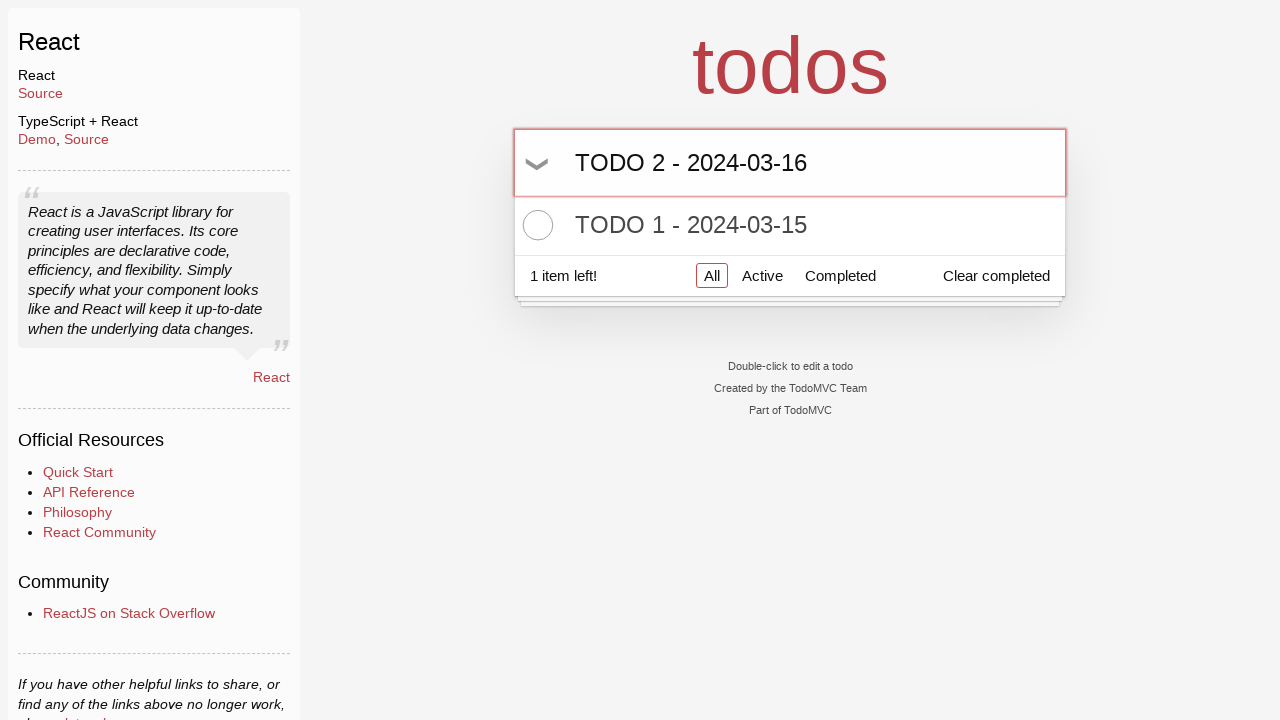

Pressed Enter to add second TODO item to the list on .new-todo
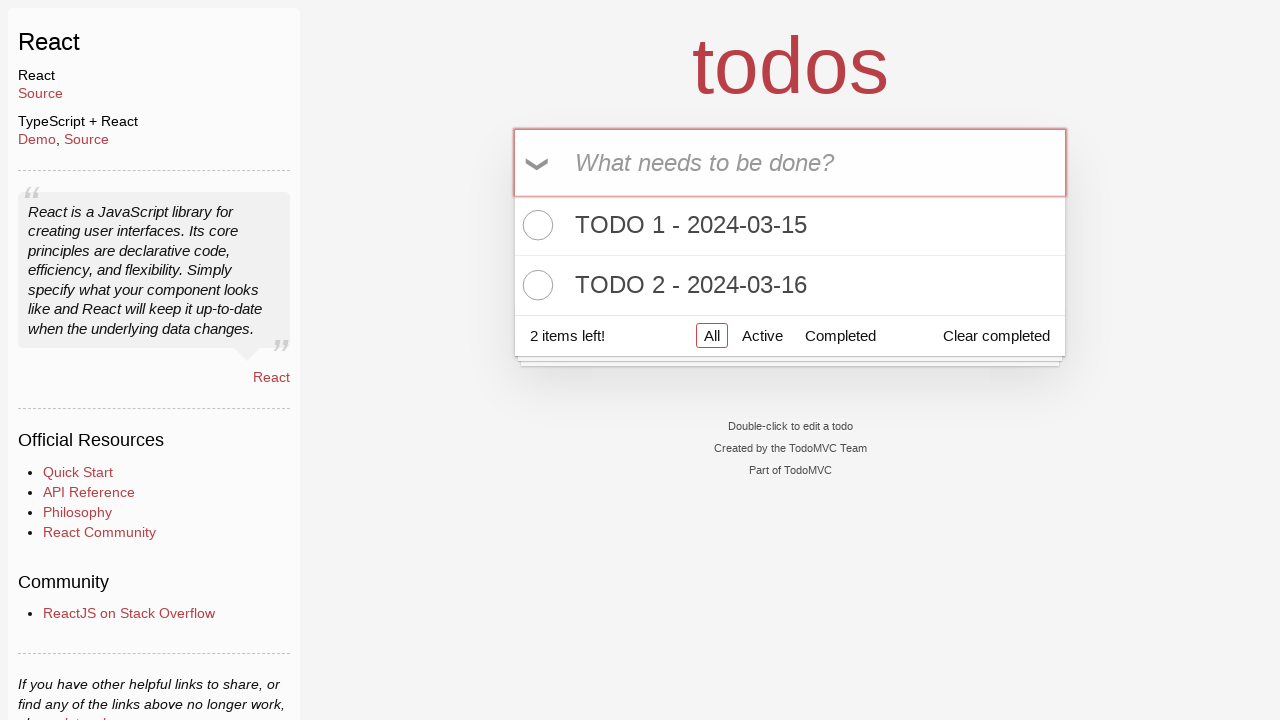

Verified first TODO item 'TODO 1 - 2024-03-15' is visible in the list
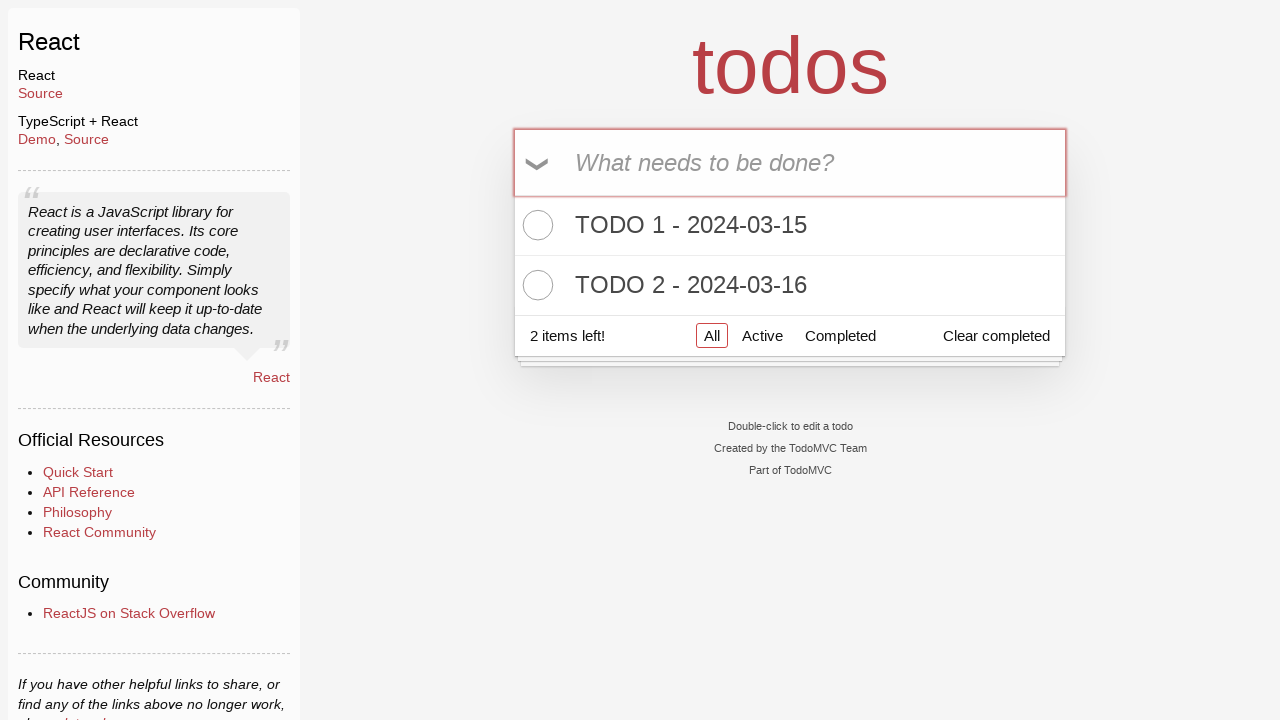

Verified second TODO item 'TODO 2 - 2024-03-16' is visible in the list
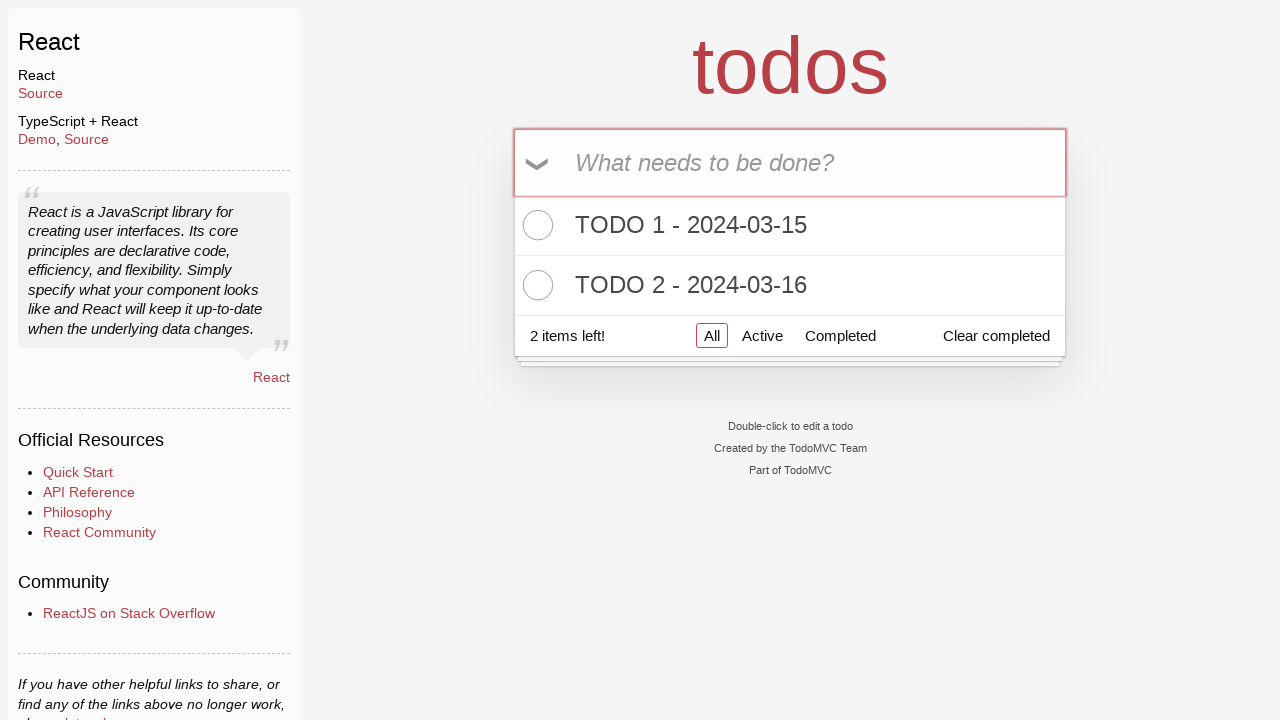

Clicked toggle checkbox to mark first TODO item as completed at (535, 225) on .todo-list li:first-child .toggle
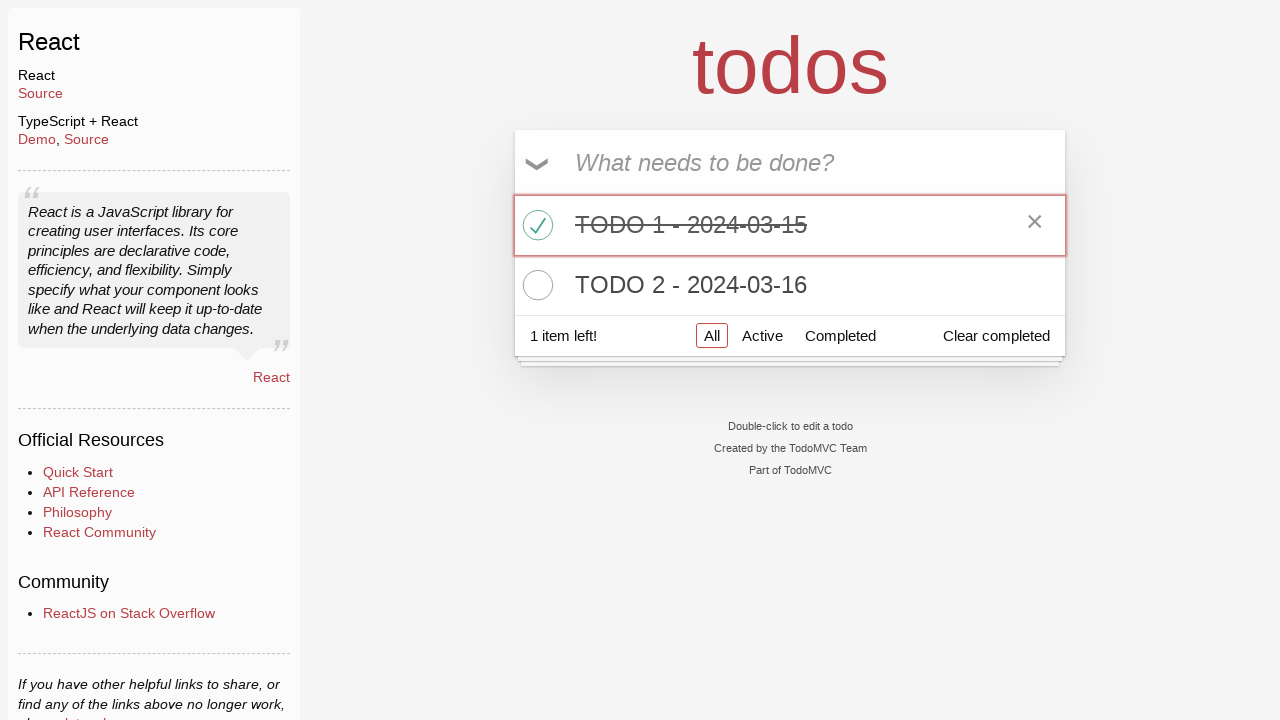

Verified completed TODO item has strike-through styling
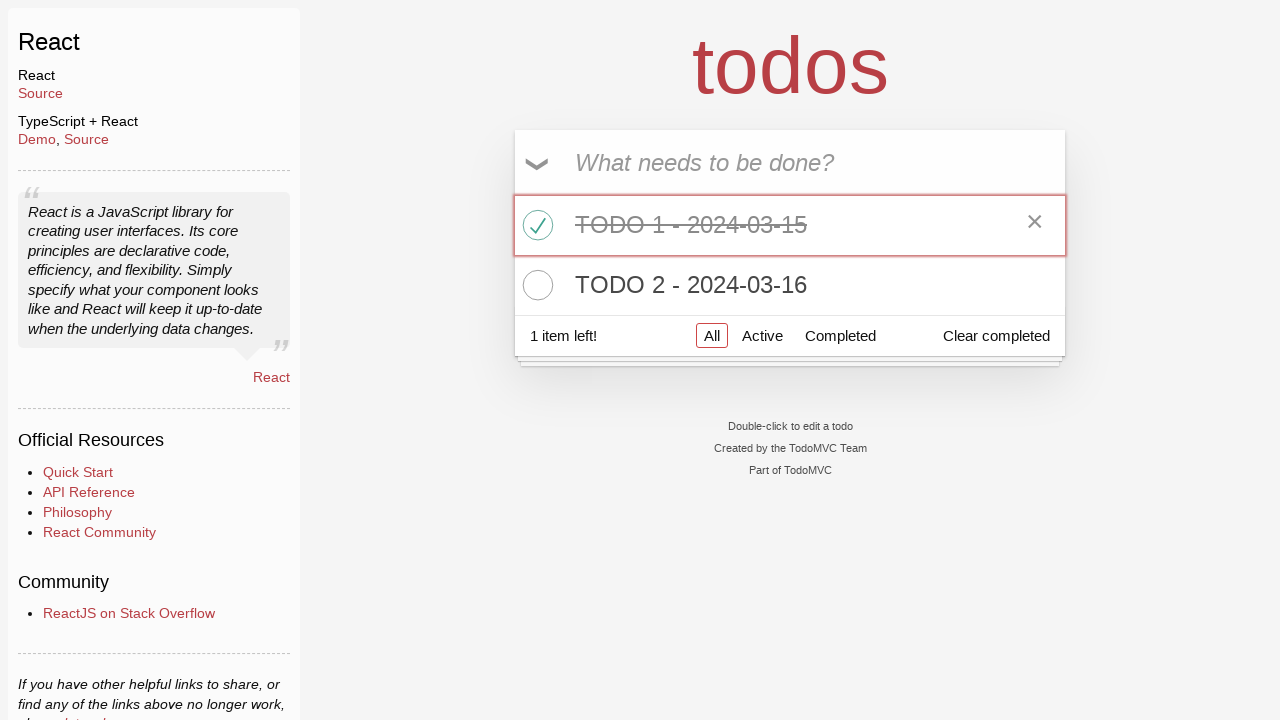

Hovered over second TODO item to reveal delete button at (790, 285) on .todo-list li:nth-child(2)
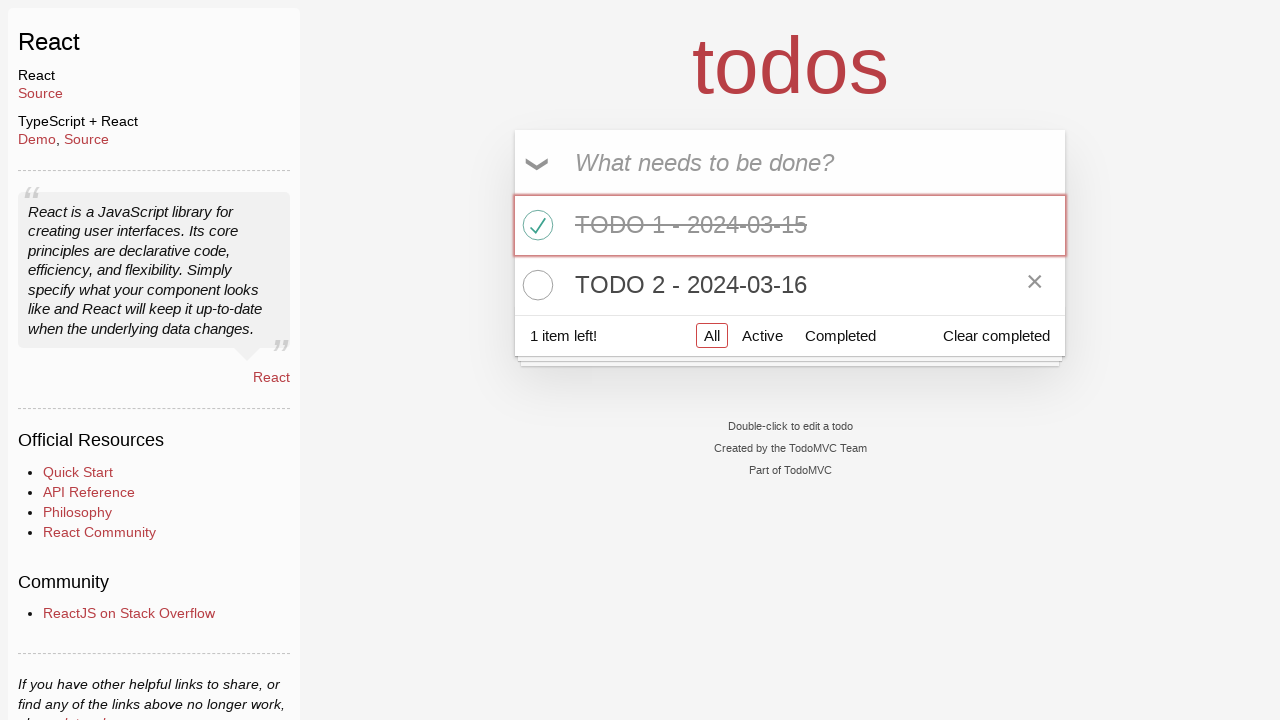

Clicked delete button to remove second TODO item at (1035, 285) on .todo-list li:nth-child(2) .destroy
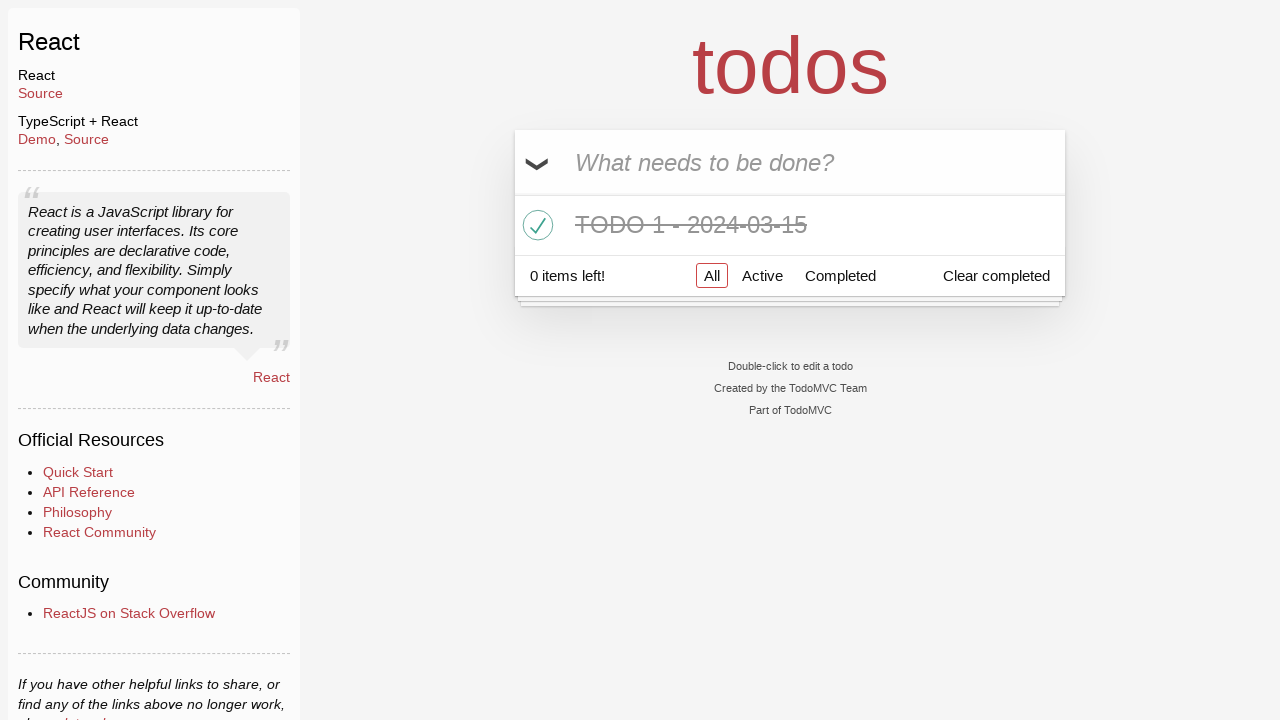

Verified second TODO item 'TODO 2 - 2024-03-16' has been removed from the list
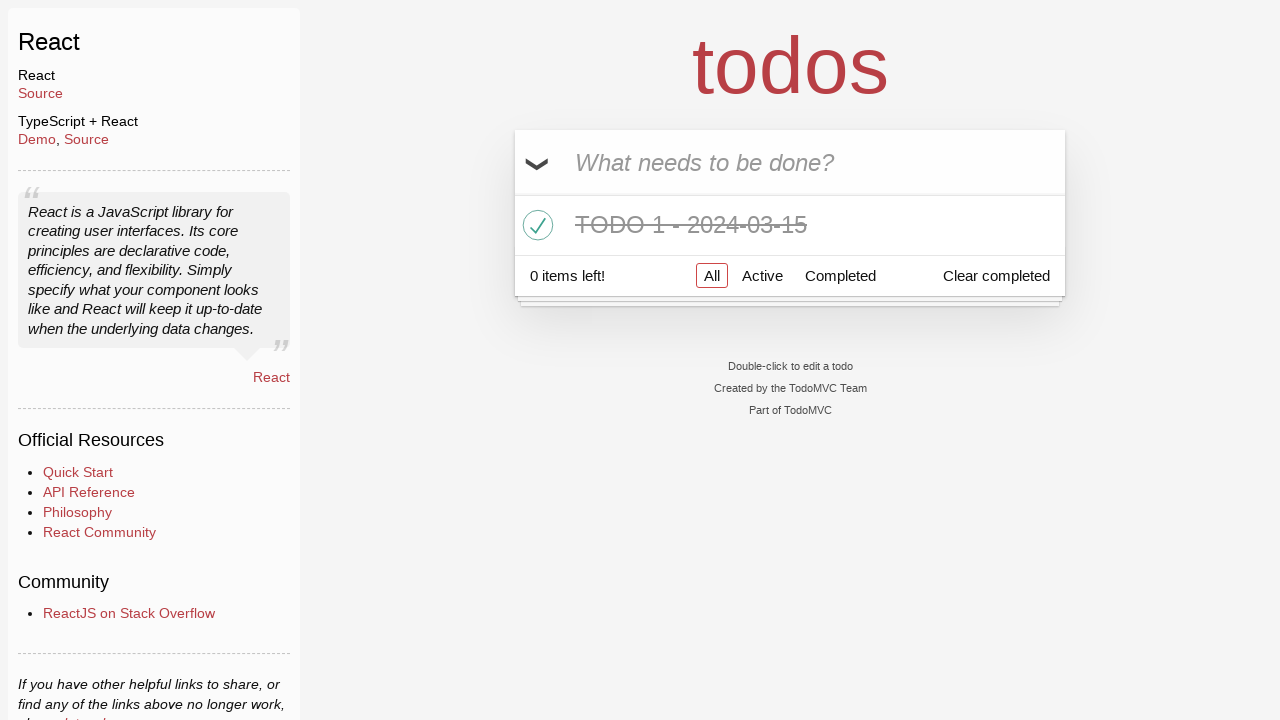

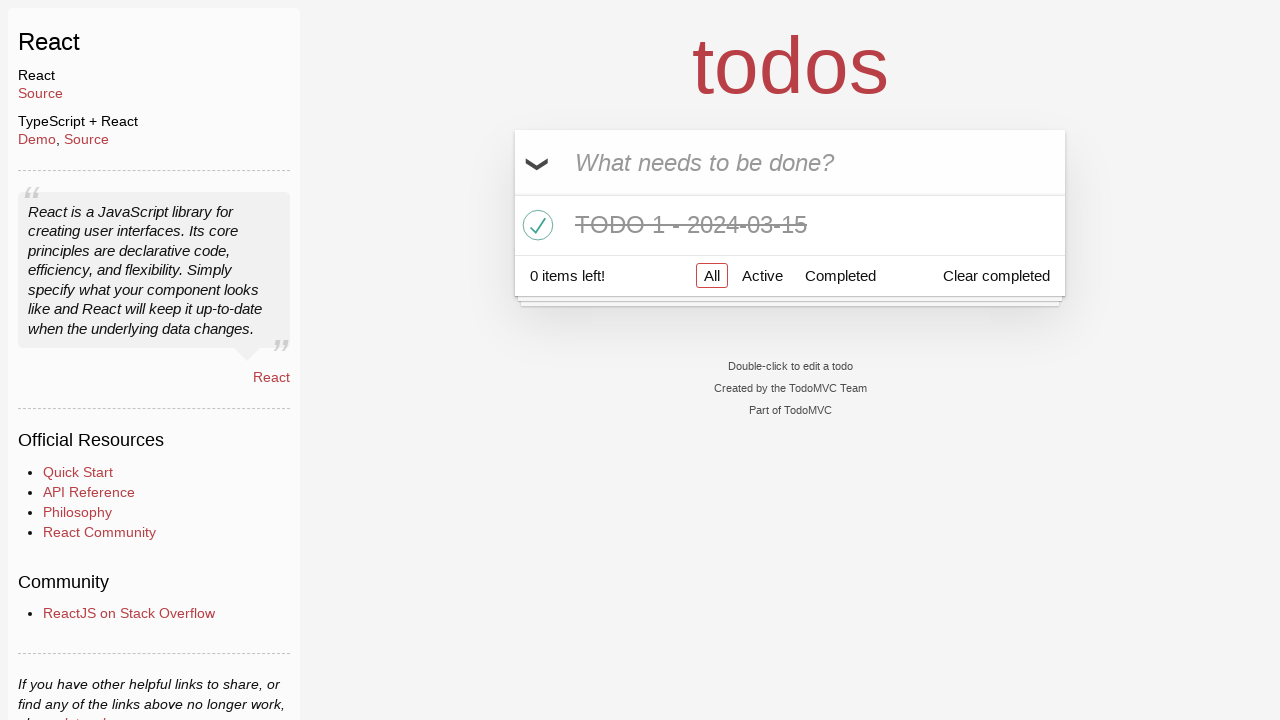